Tests various alert handling scenarios including accepting alerts, dismissing confirmation dialogs, and sending text to prompt alerts

Starting URL: https://demoqa.com/alerts

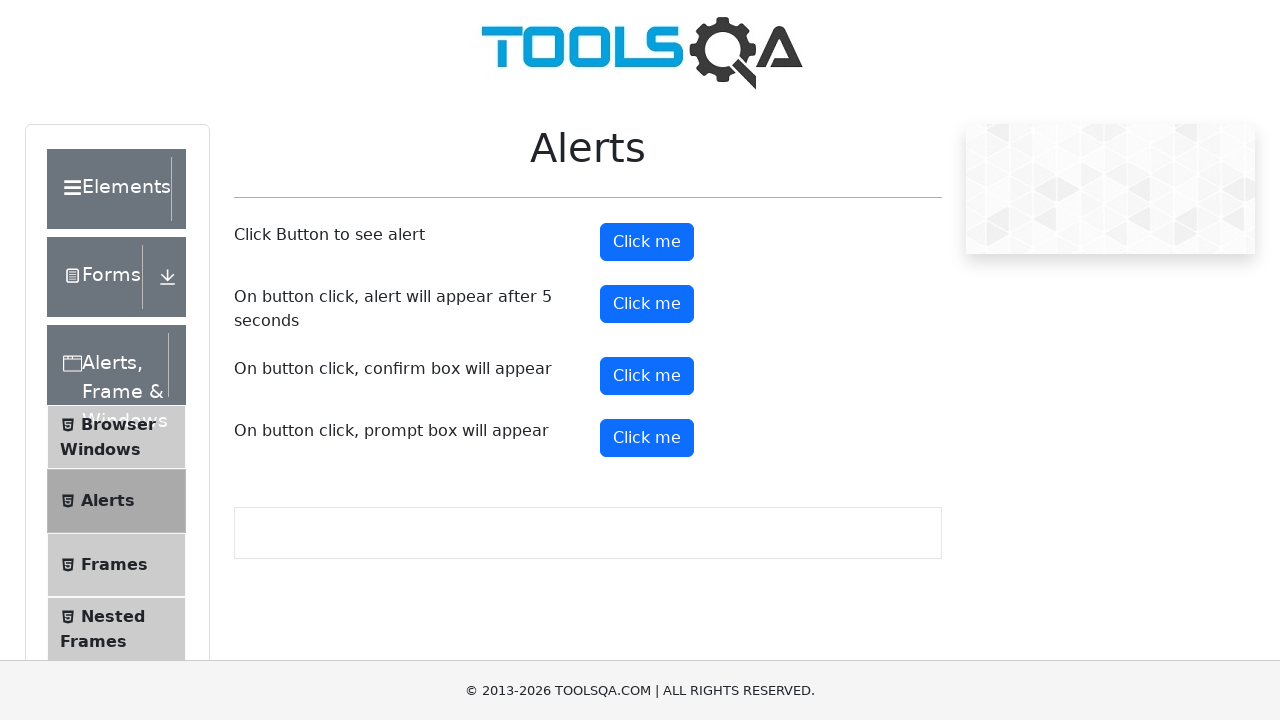

Clicked alert button to trigger simple alert at (647, 242) on #alertButton
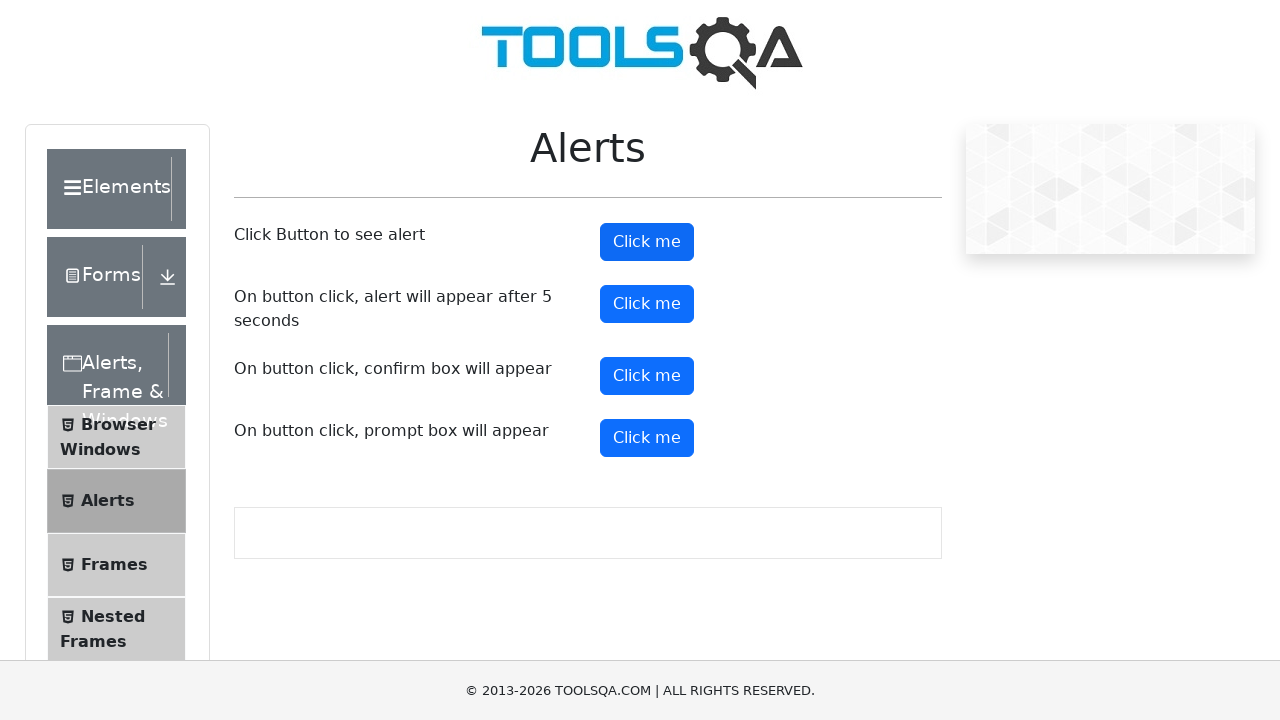

Waited 4 seconds for alert to appear
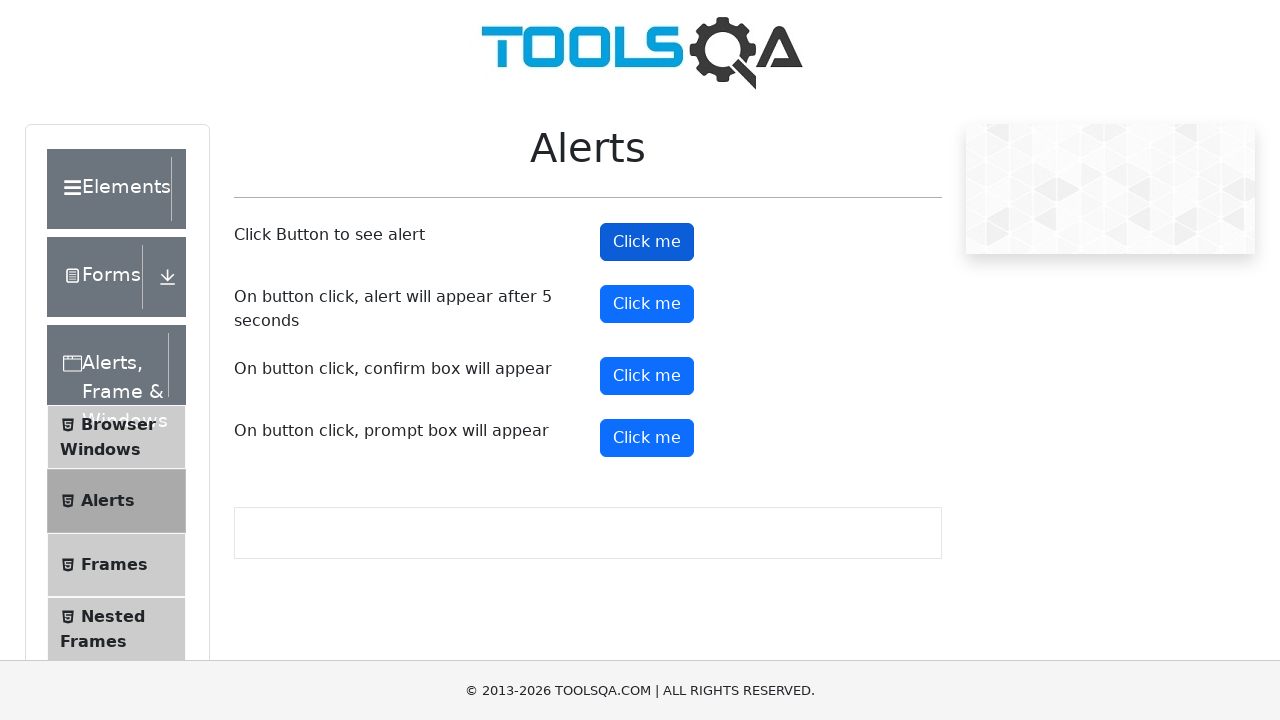

Set up dialog handler to accept alerts
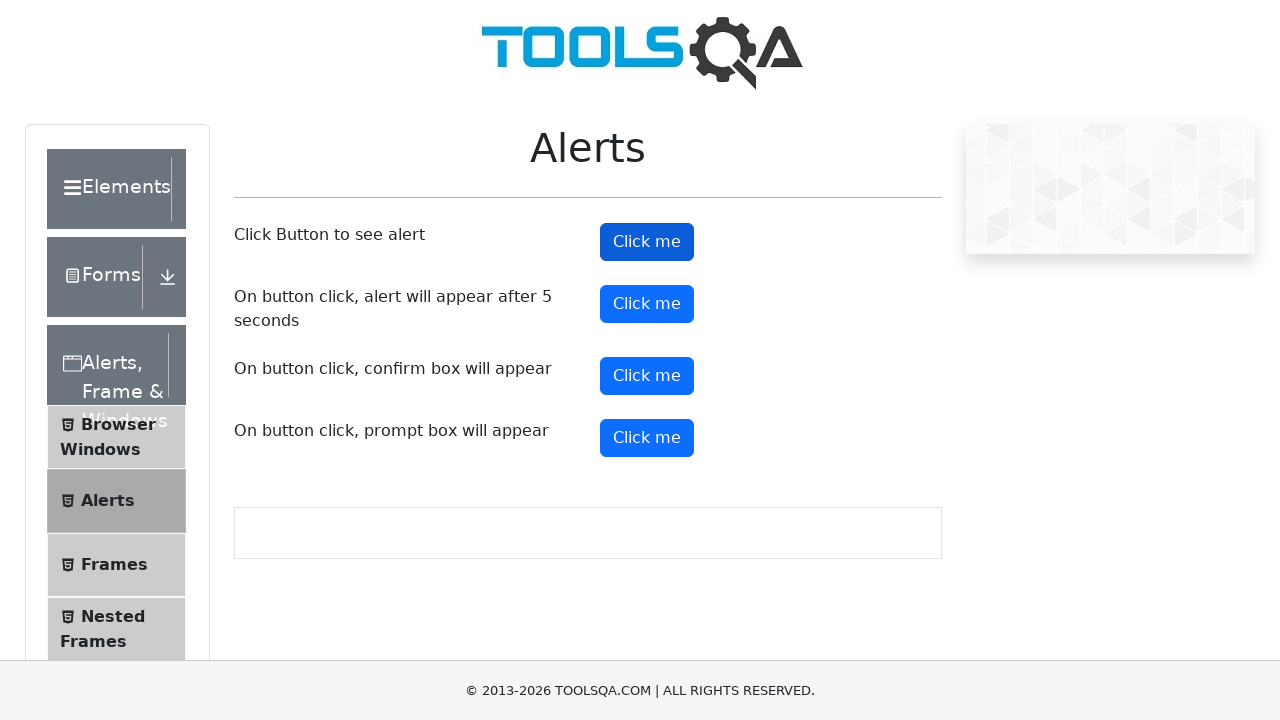

Clicked confirmation button to trigger confirmation dialog at (647, 376) on #confirmButton
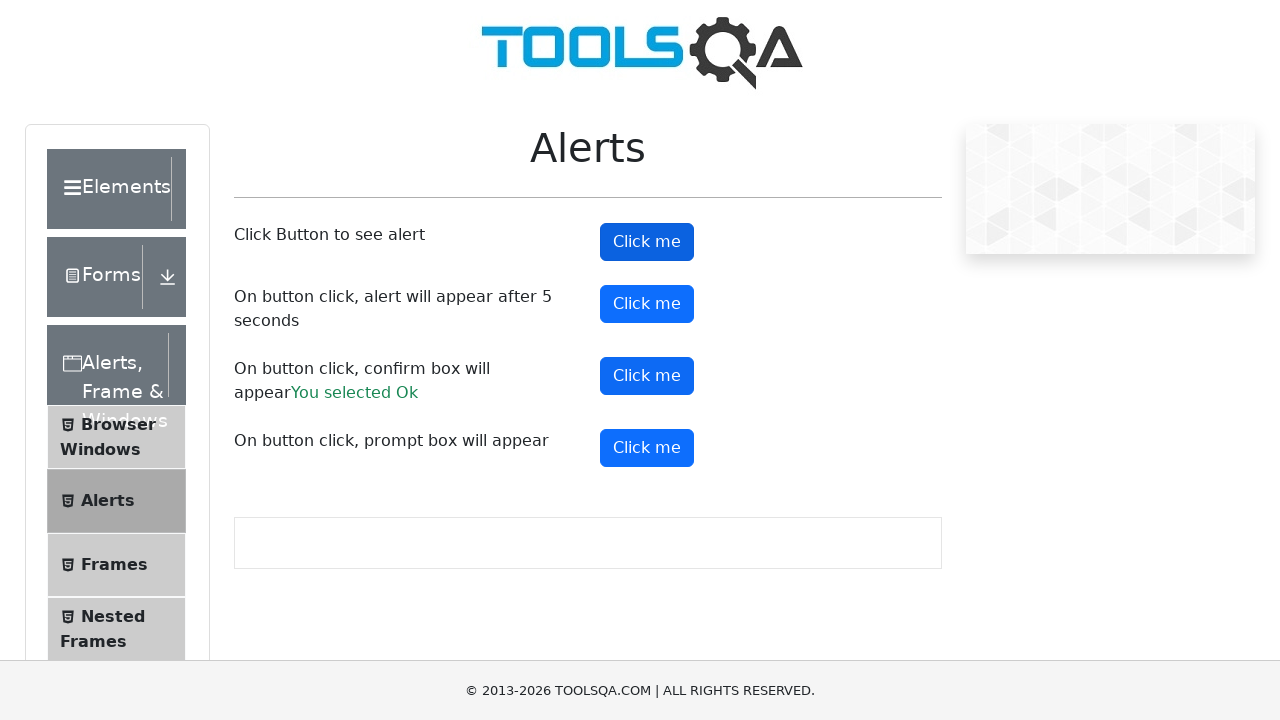

Waited 4 seconds for confirmation dialog to appear
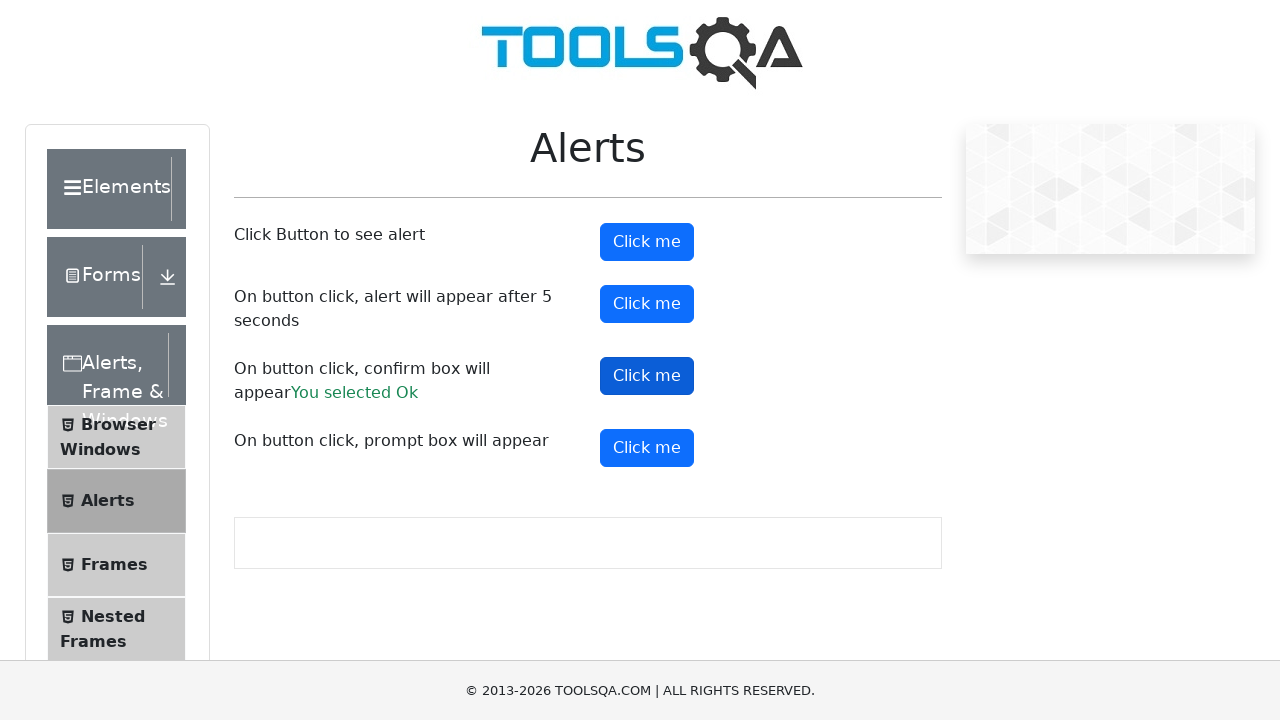

Set up dialog handler to dismiss confirmation dialog
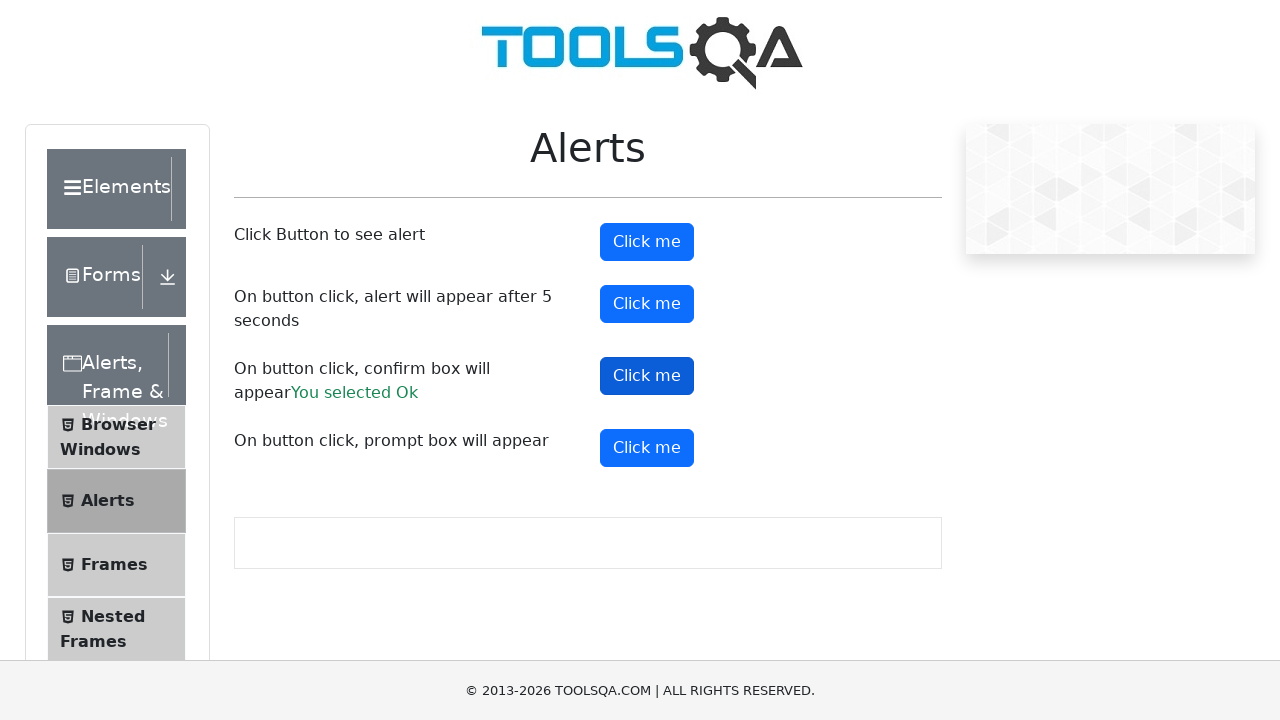

Clicked prompt button to trigger prompt alert at (647, 448) on #promtButton
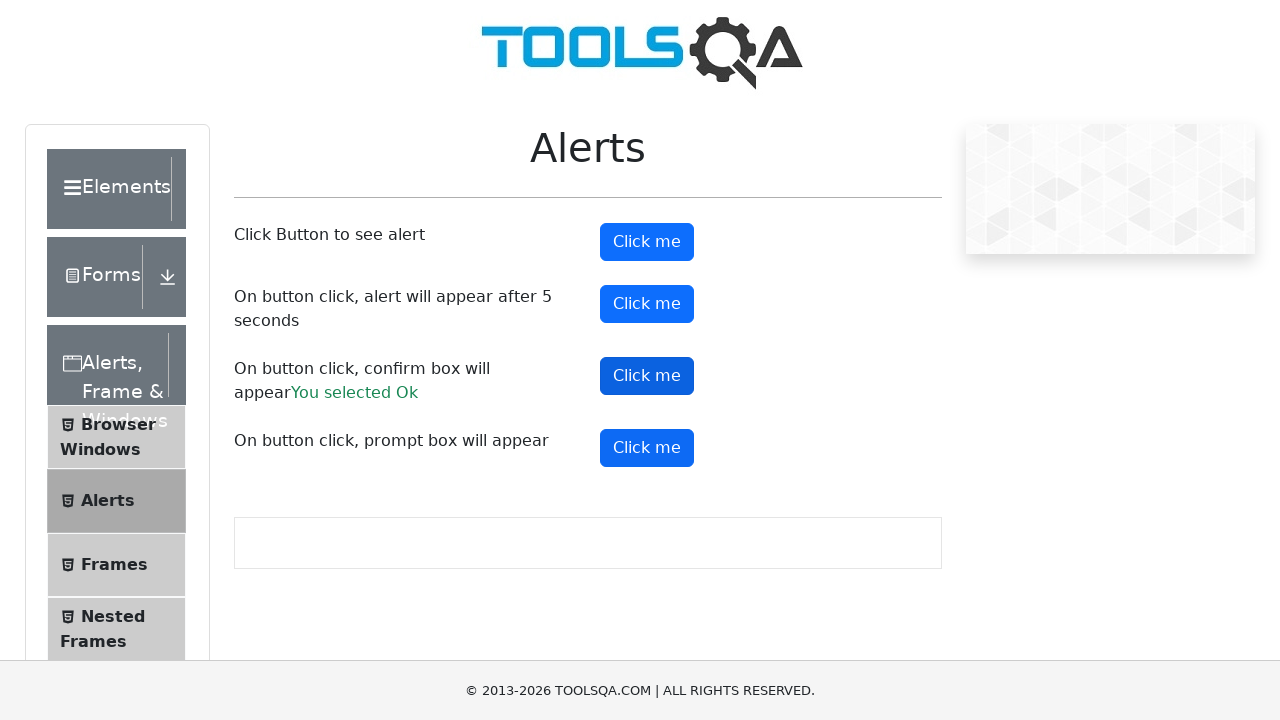

Waited 4 seconds for prompt dialog to appear
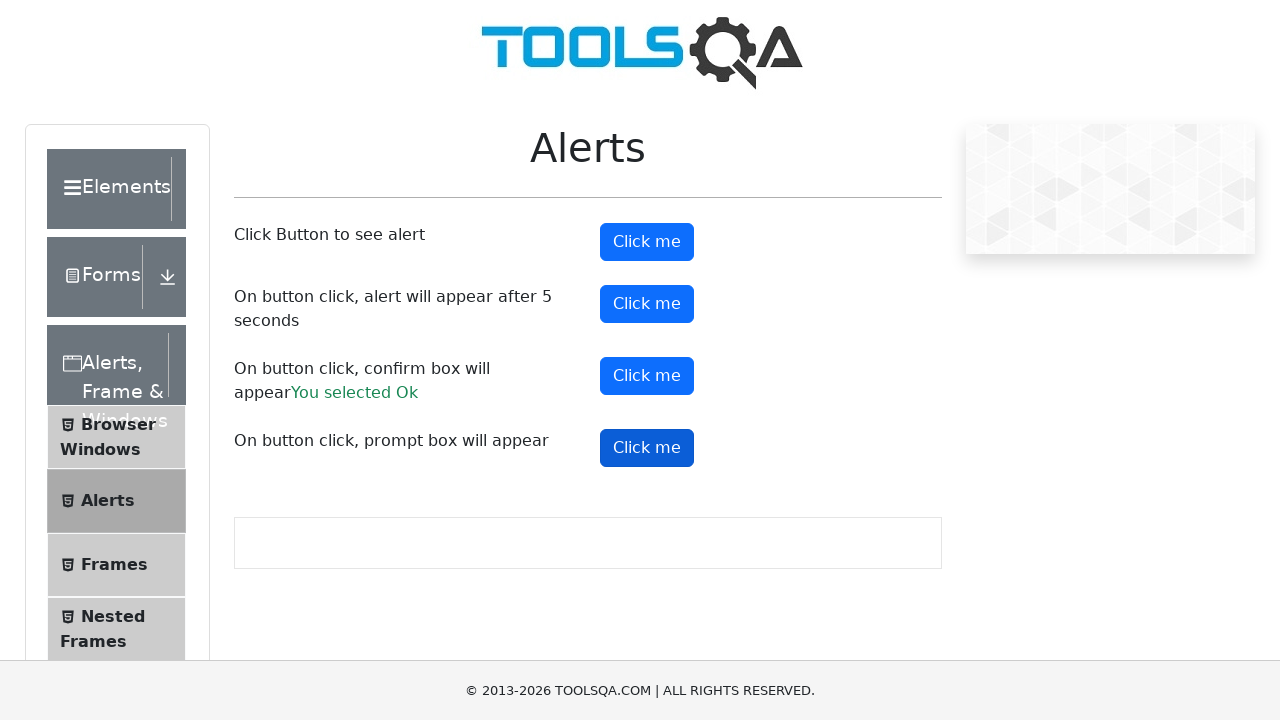

Set up dialog handler to send 'Devyani' to prompt and accept
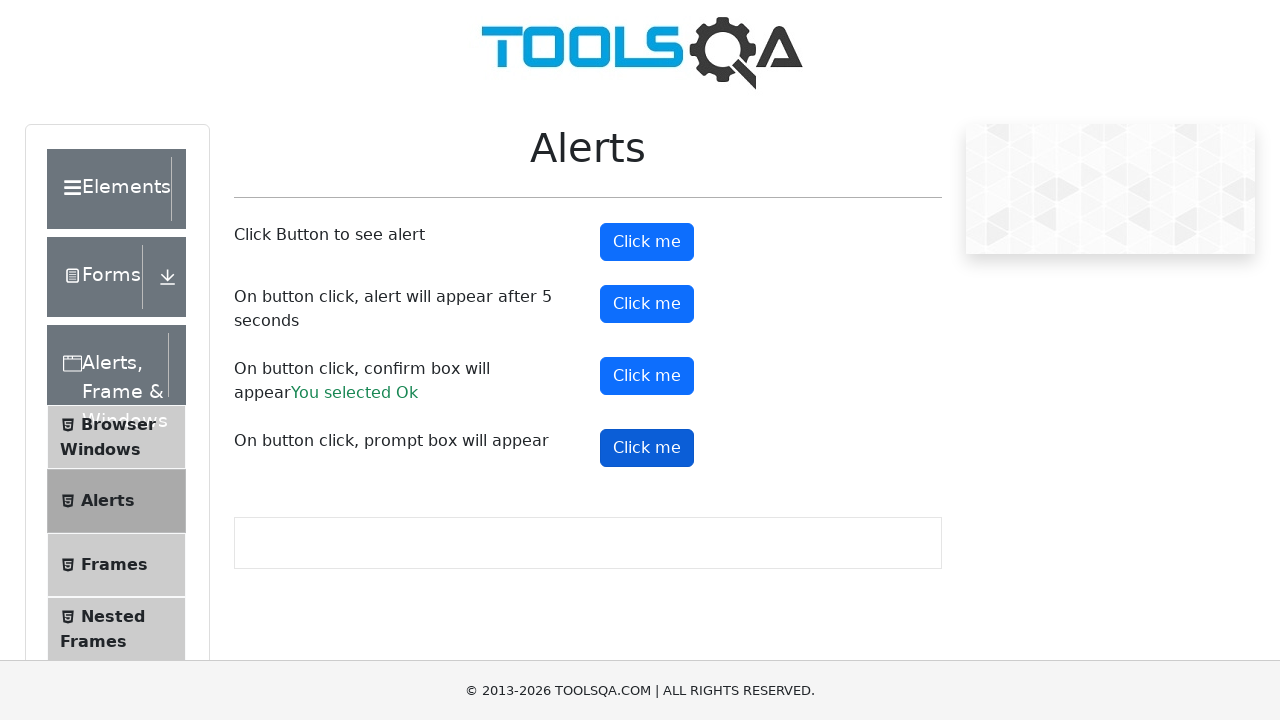

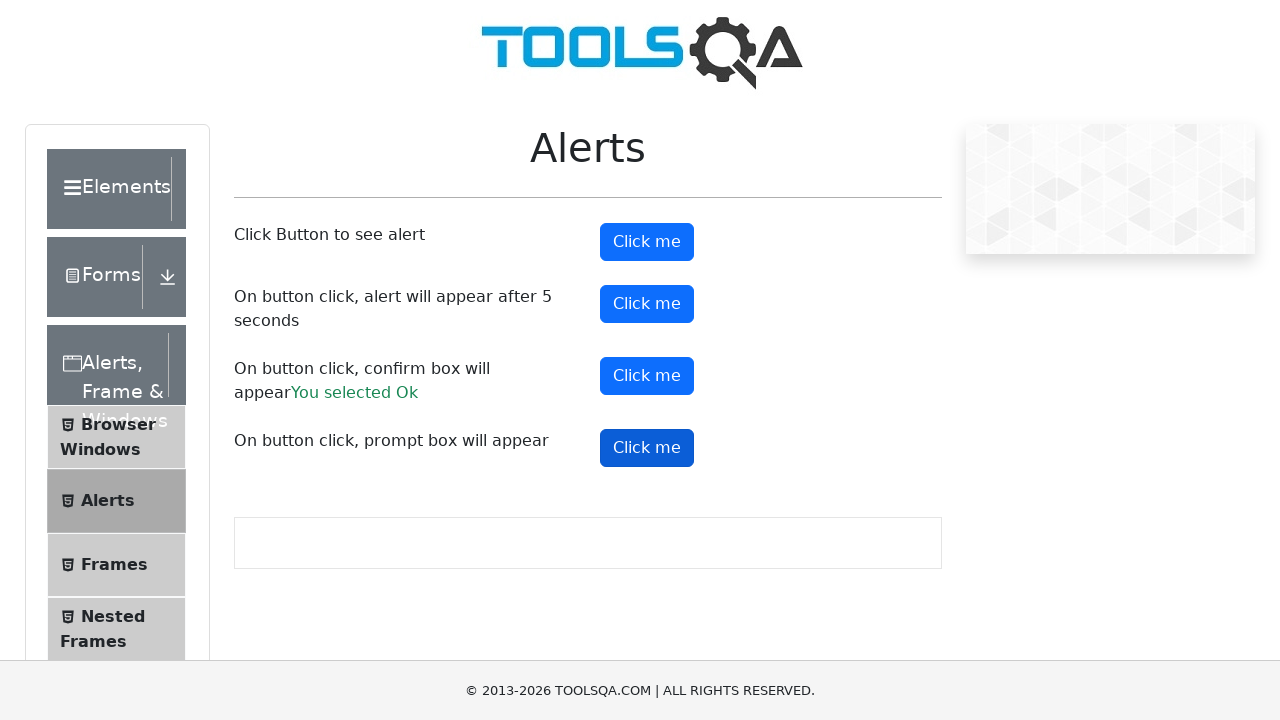